Tests clearing the completed state of all items by checking and then unchecking the toggle-all checkbox.

Starting URL: https://demo.playwright.dev/todomvc

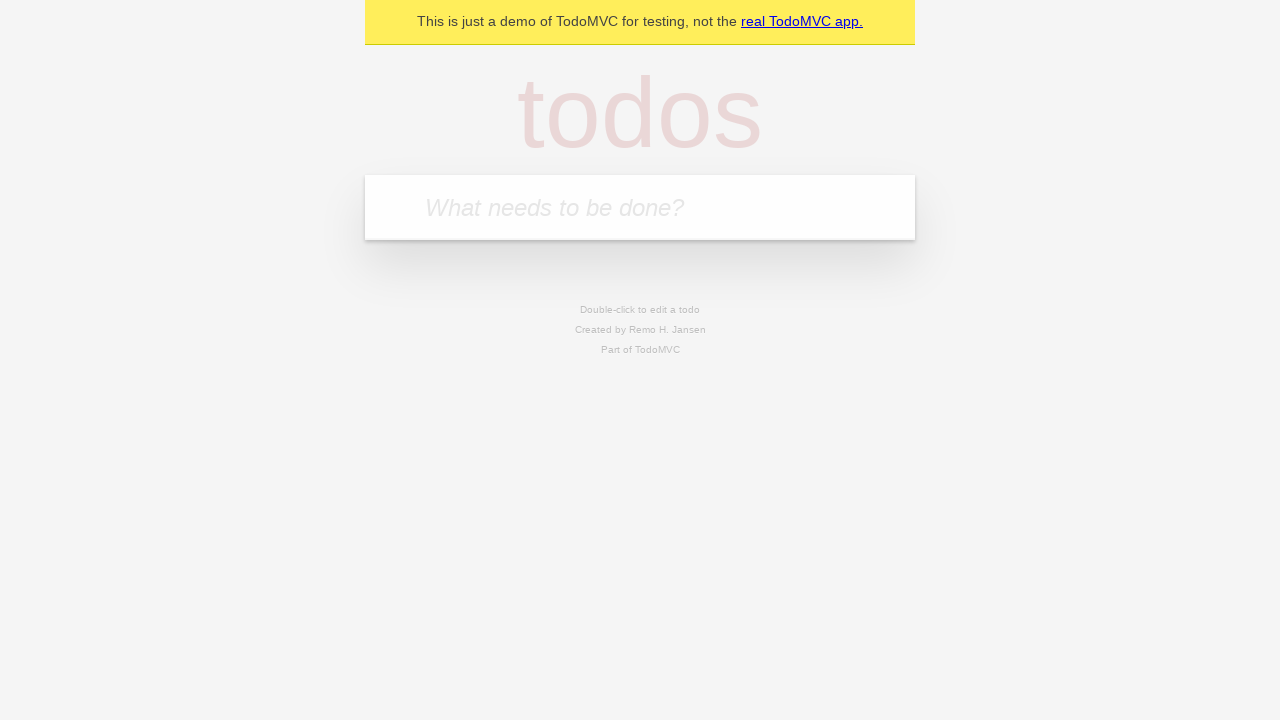

Filled todo input with 'buy some cheese' on internal:attr=[placeholder="What needs to be done?"i]
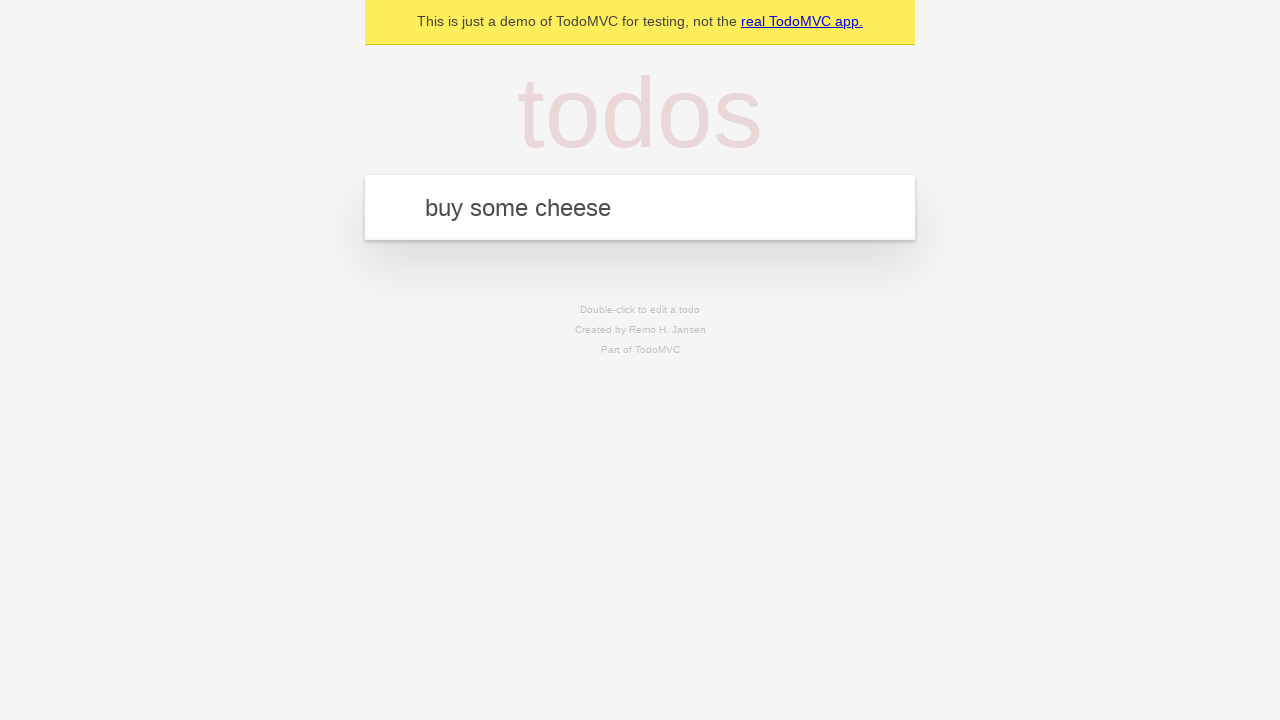

Pressed Enter to create first todo item on internal:attr=[placeholder="What needs to be done?"i]
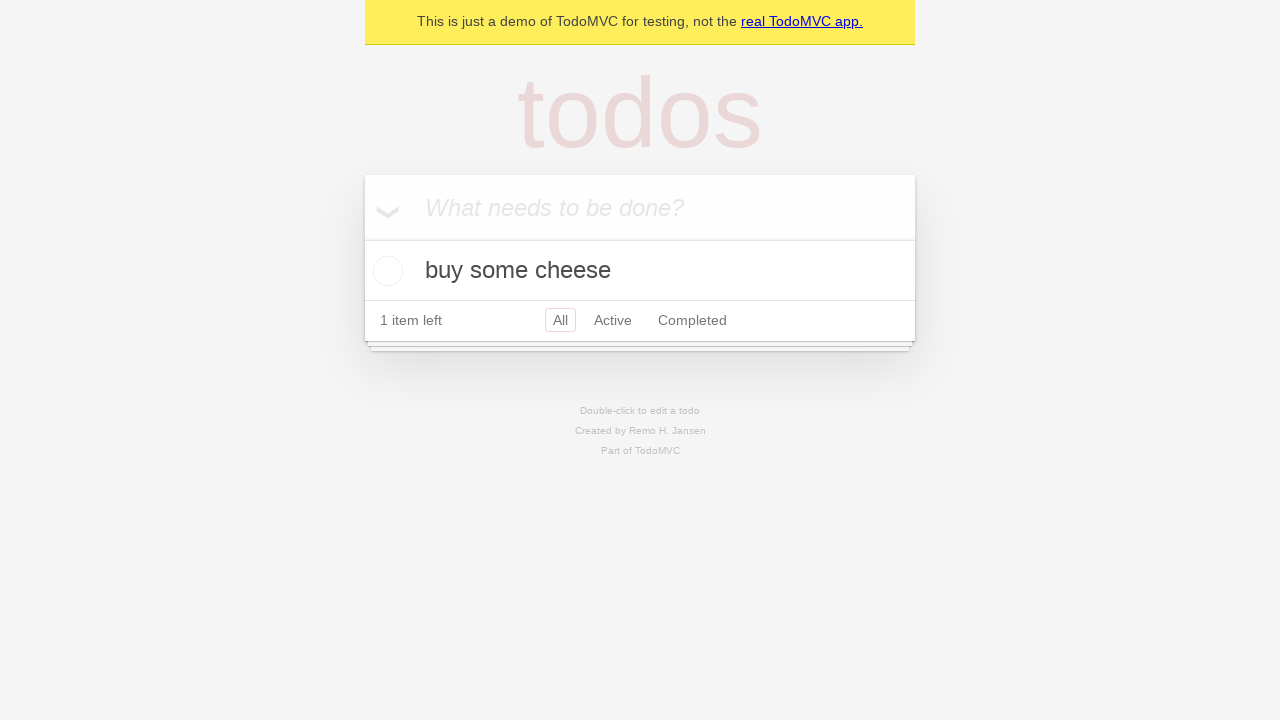

Filled todo input with 'feed the cat' on internal:attr=[placeholder="What needs to be done?"i]
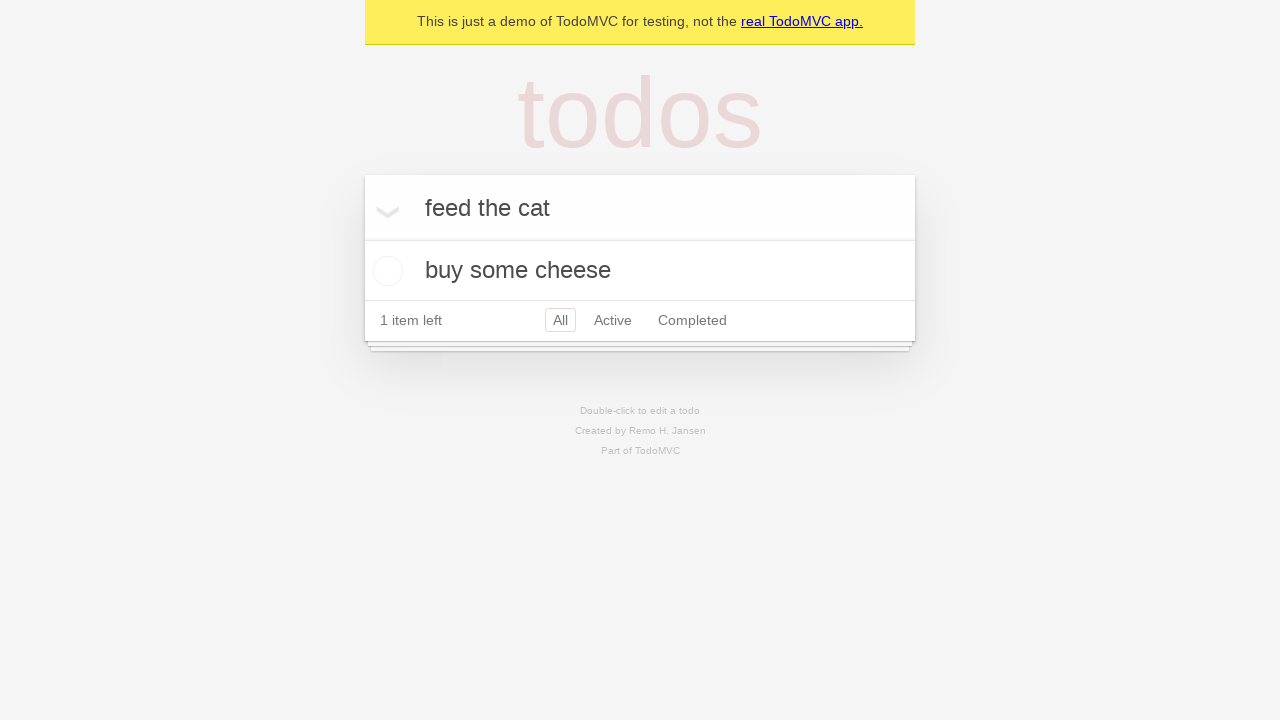

Pressed Enter to create second todo item on internal:attr=[placeholder="What needs to be done?"i]
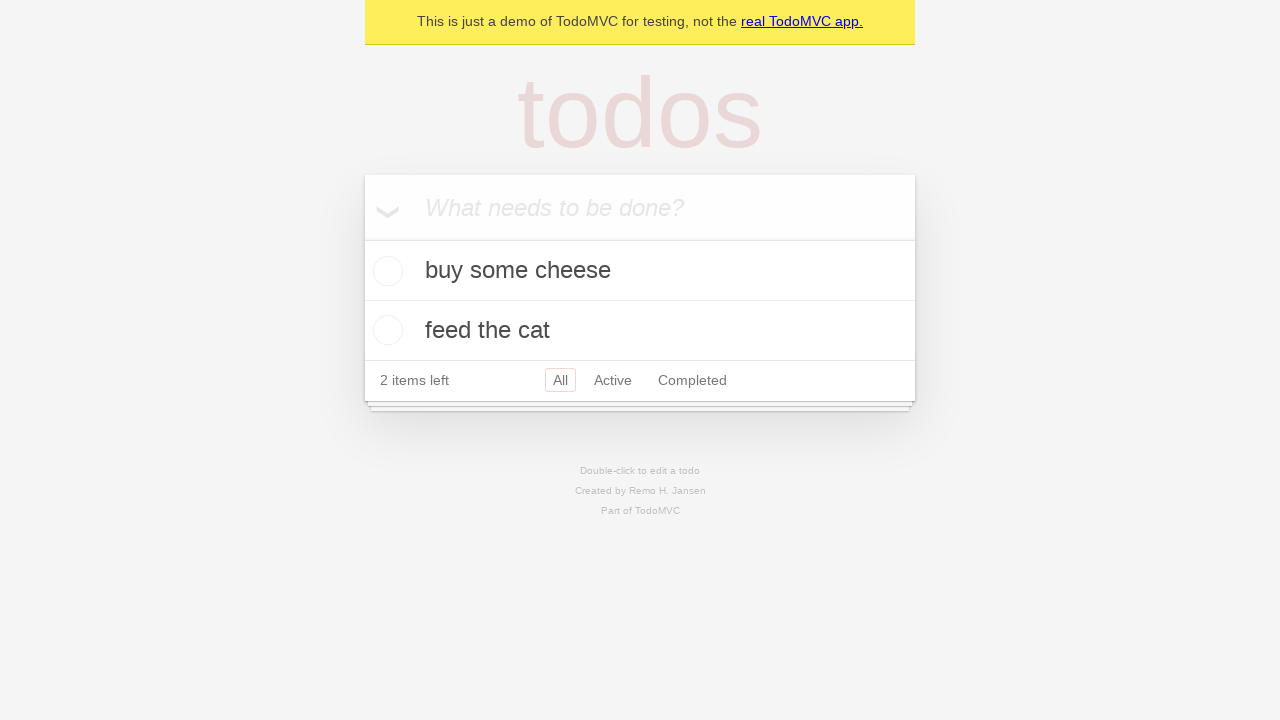

Filled todo input with 'book a doctors appointment' on internal:attr=[placeholder="What needs to be done?"i]
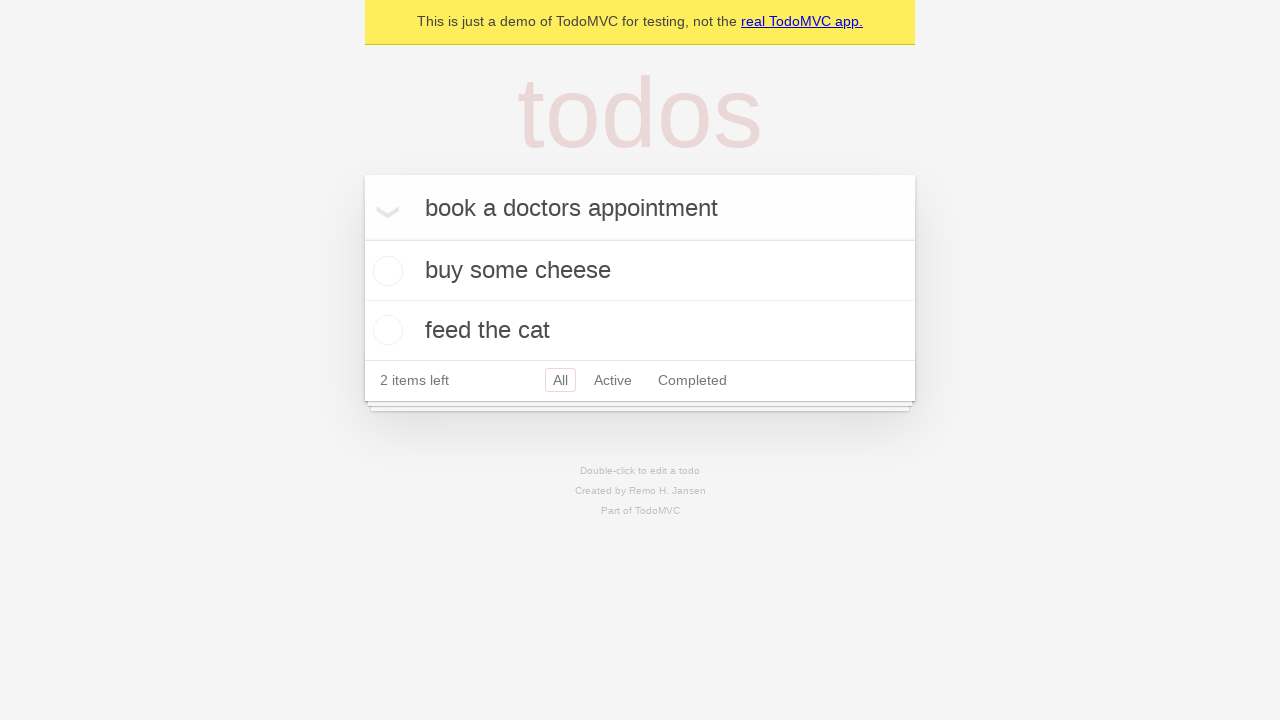

Pressed Enter to create third todo item on internal:attr=[placeholder="What needs to be done?"i]
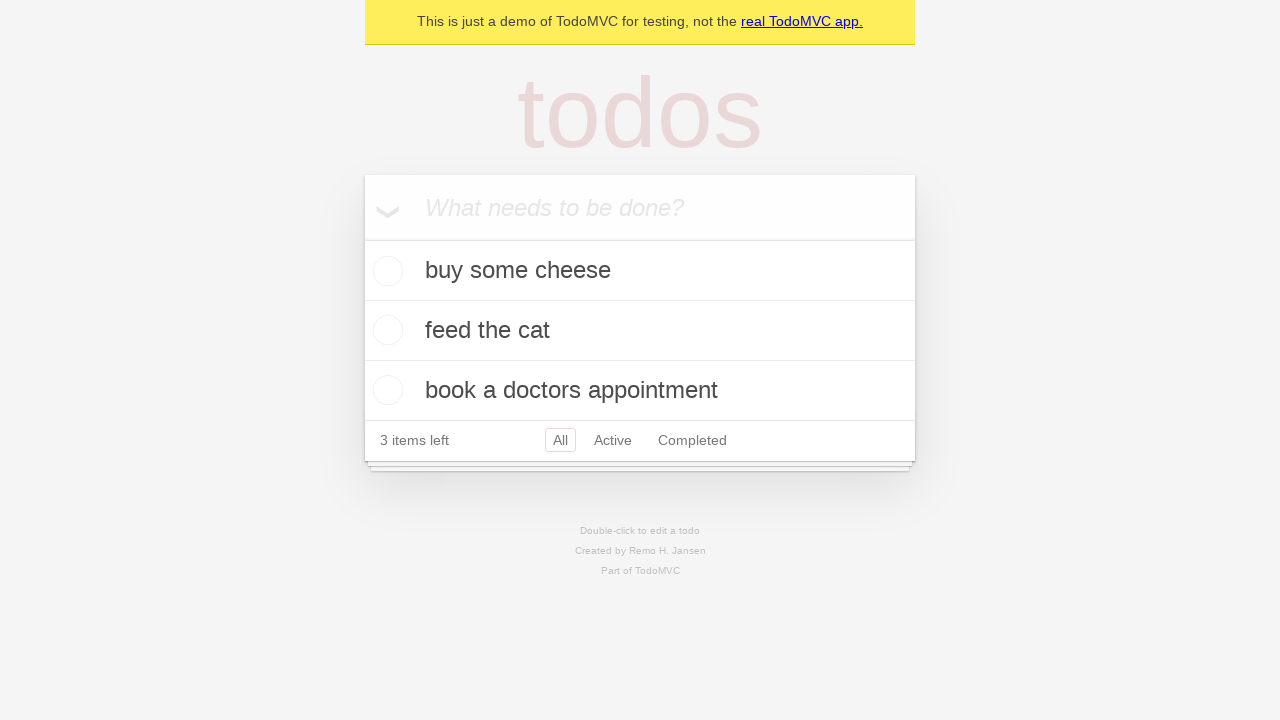

Checked toggle-all checkbox to mark all items as complete at (362, 238) on internal:label="Mark all as complete"i
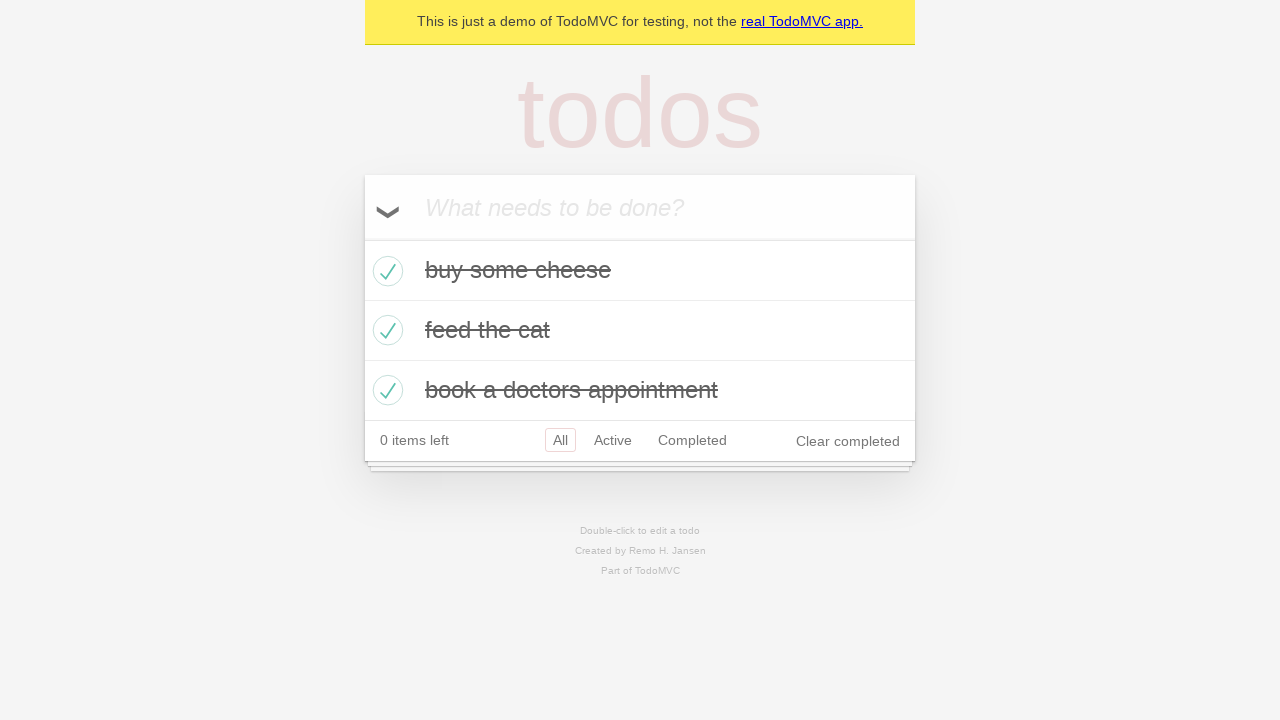

Unchecked toggle-all checkbox to clear completed state of all items at (362, 238) on internal:label="Mark all as complete"i
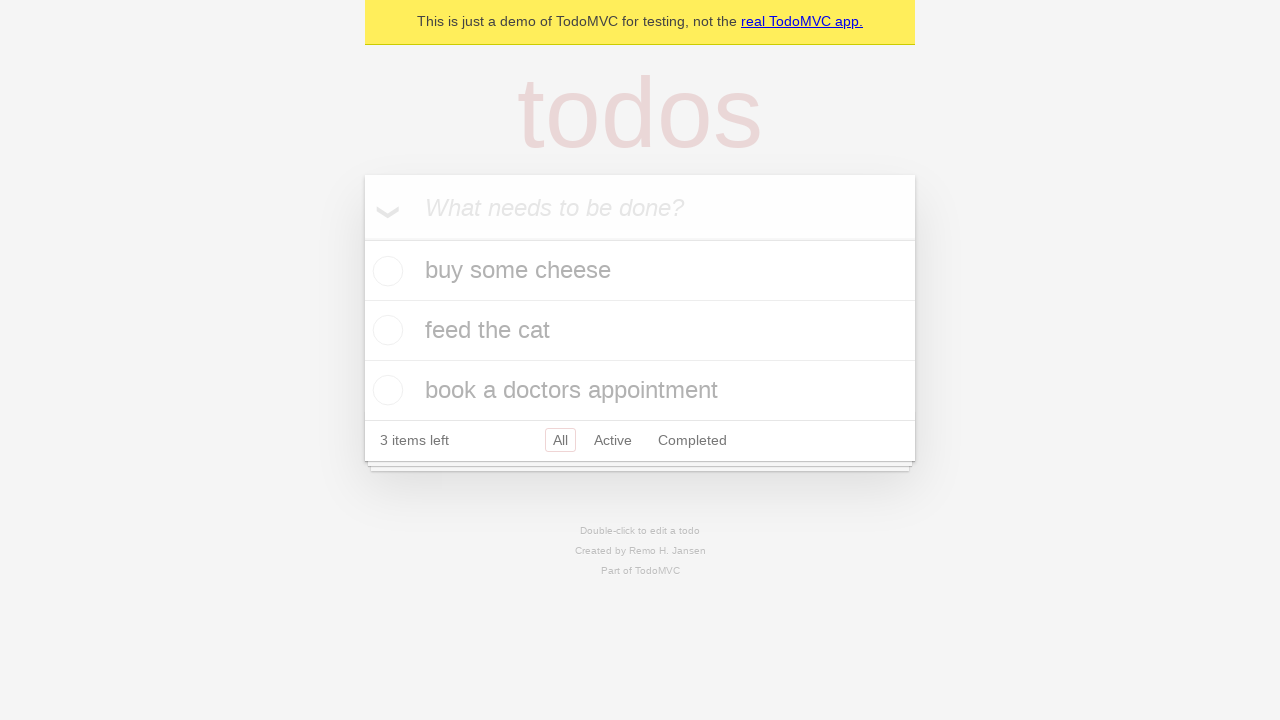

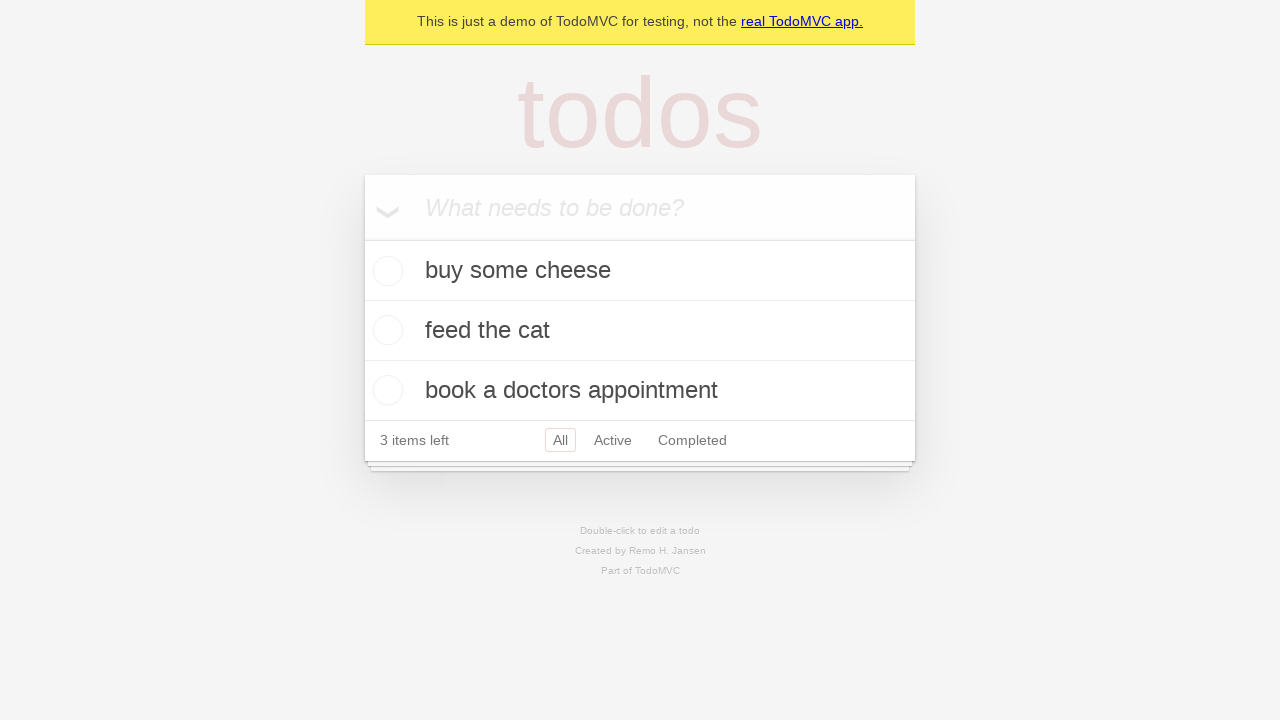